Tests the filter functionality by adding tasks, completing some, and verifying each filter view

Starting URL: https://todomvc.com/examples/react/dist

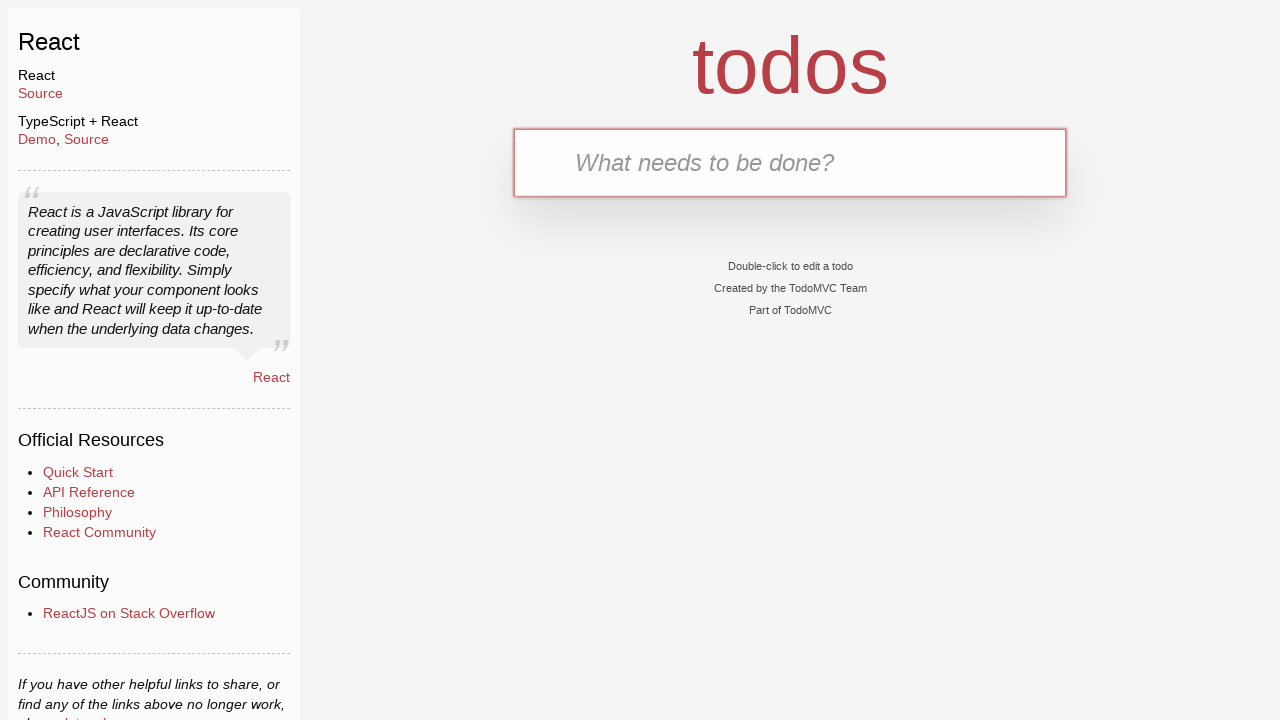

Filled new task input with 'Active task' on .new-todo
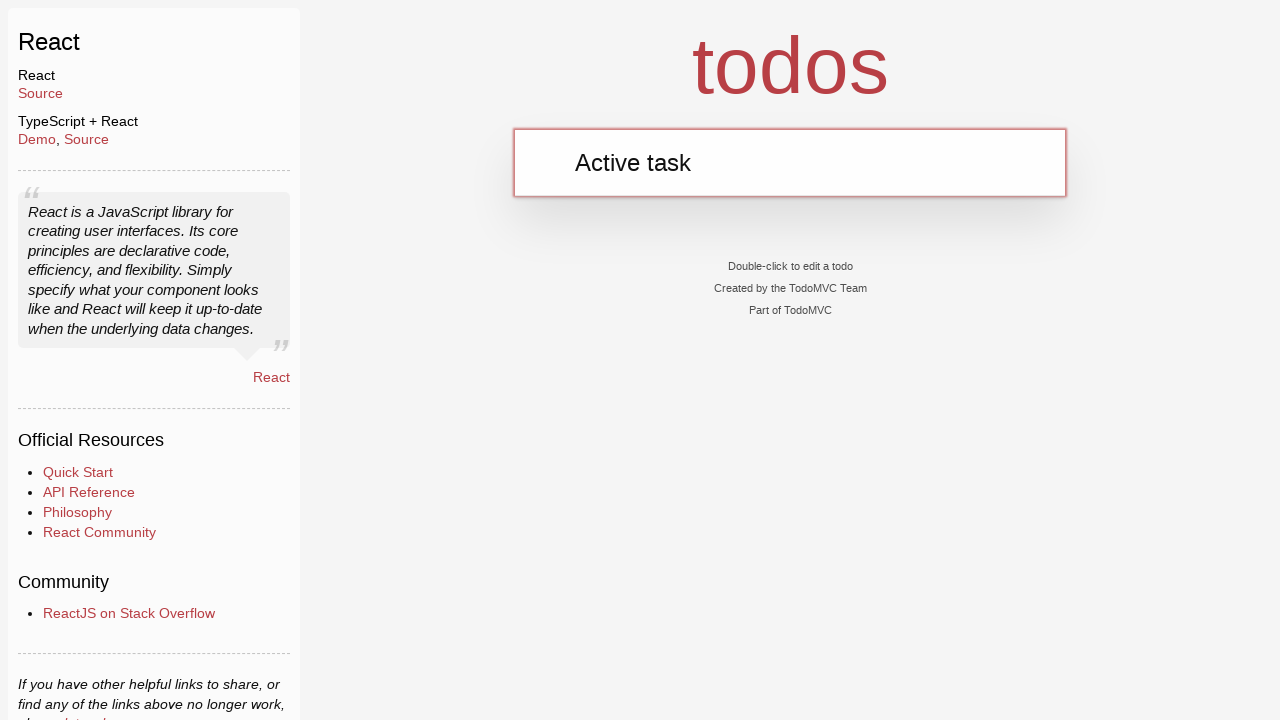

Pressed Enter to add first task on .new-todo
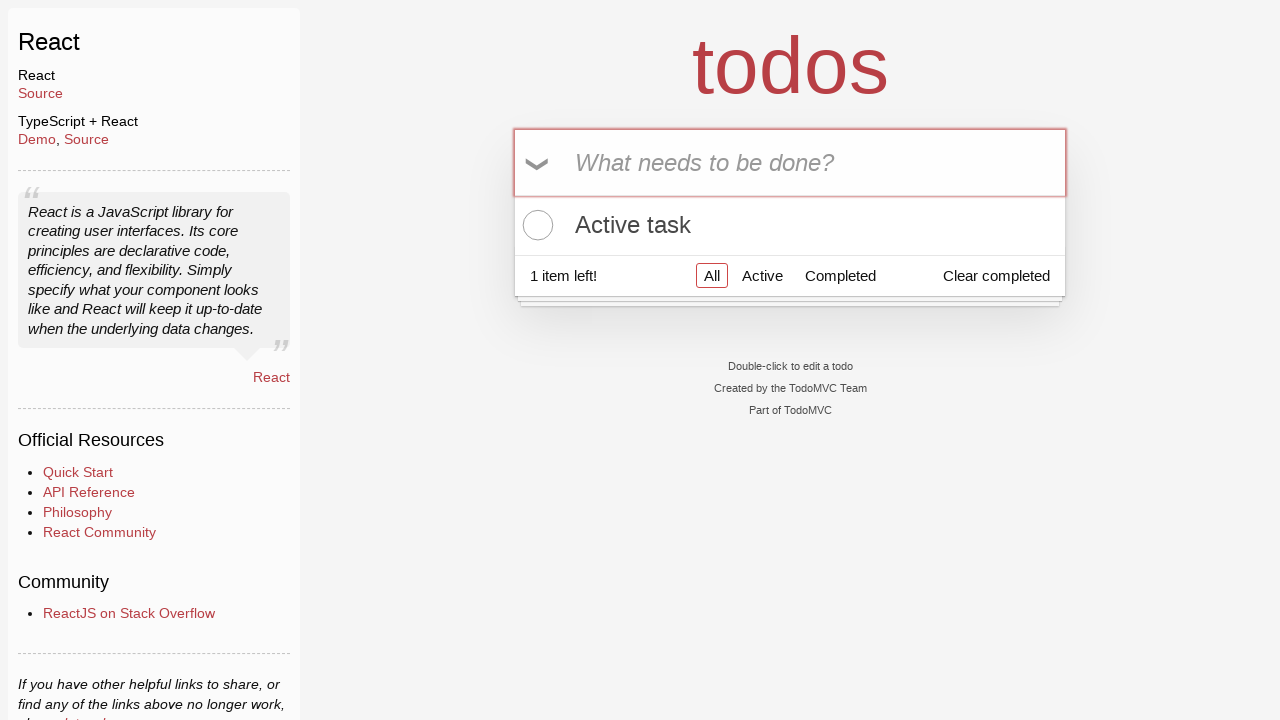

Filled new task input with 'Completed task' on .new-todo
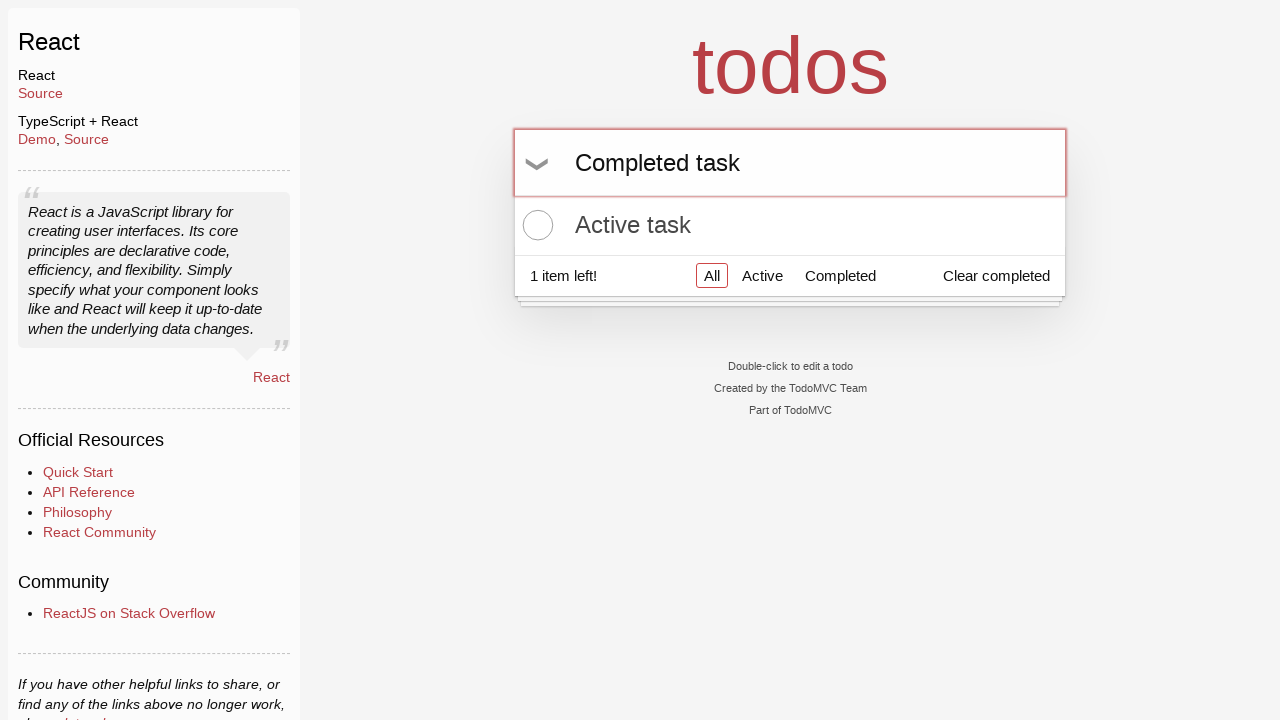

Pressed Enter to add second task on .new-todo
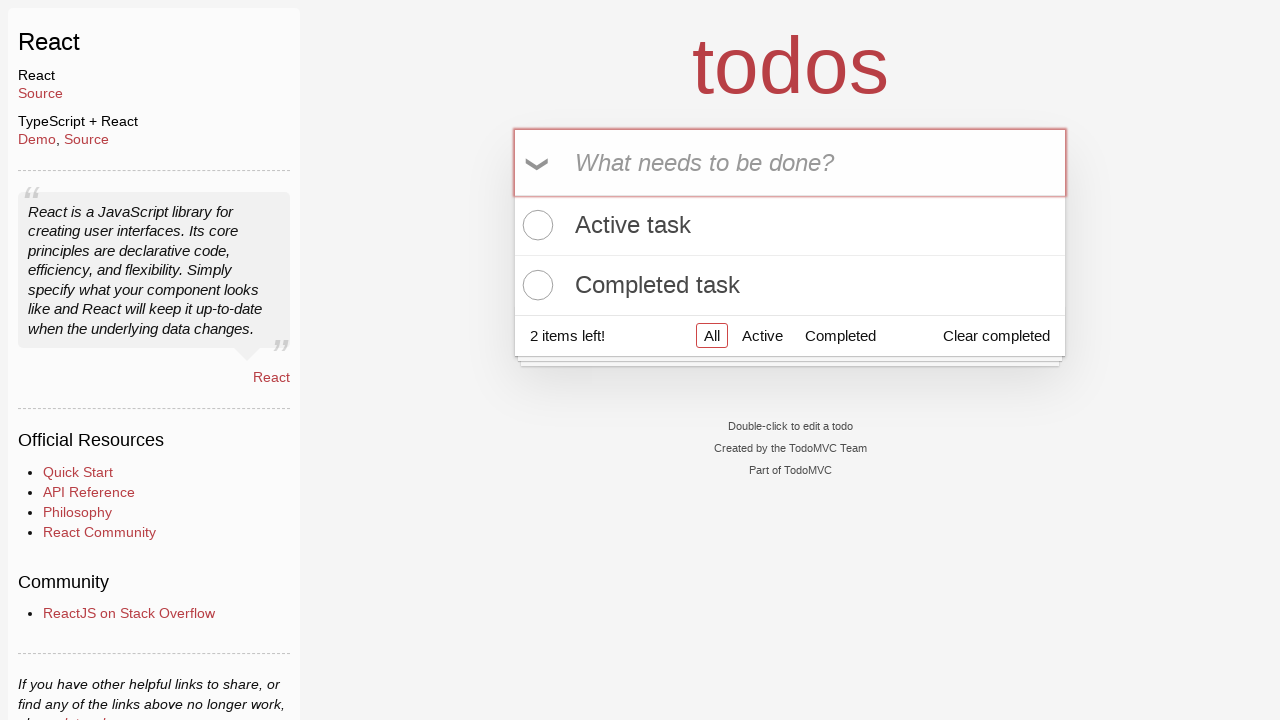

Waited for both tasks to appear in the list
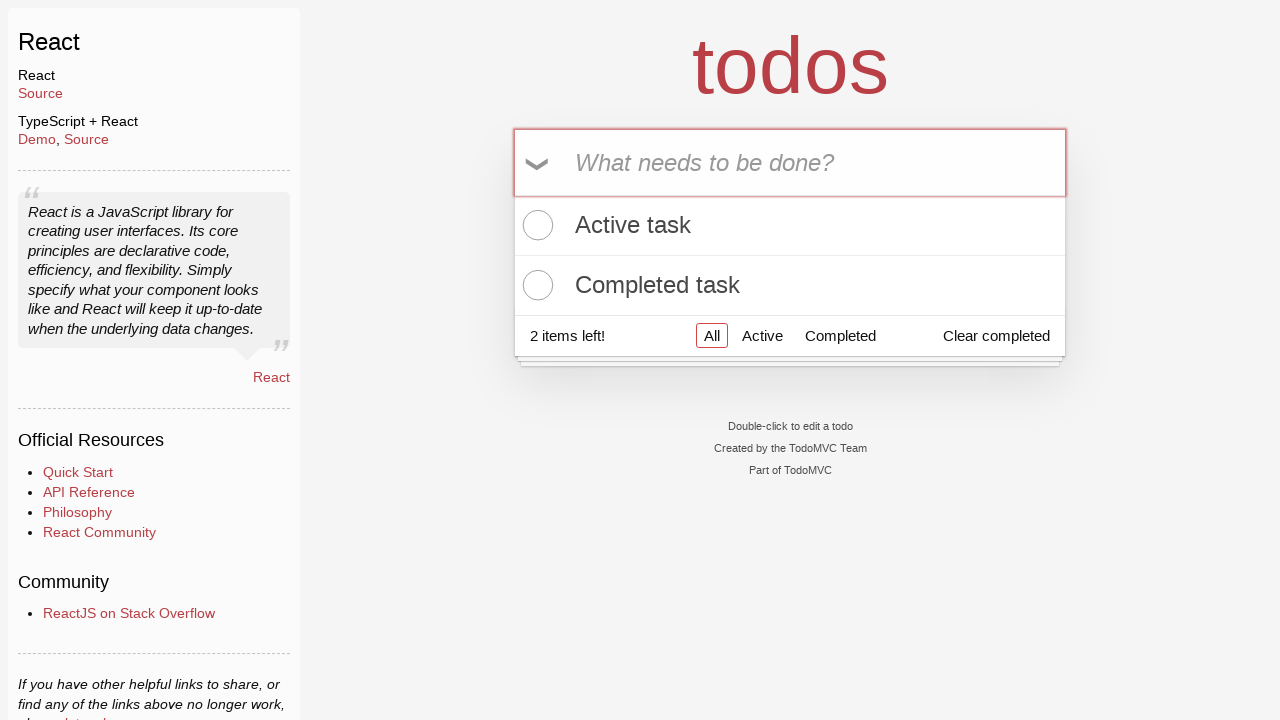

Clicked toggle checkbox on second task to mark as completed at (535, 285) on .todo-list li:nth-child(2) .toggle
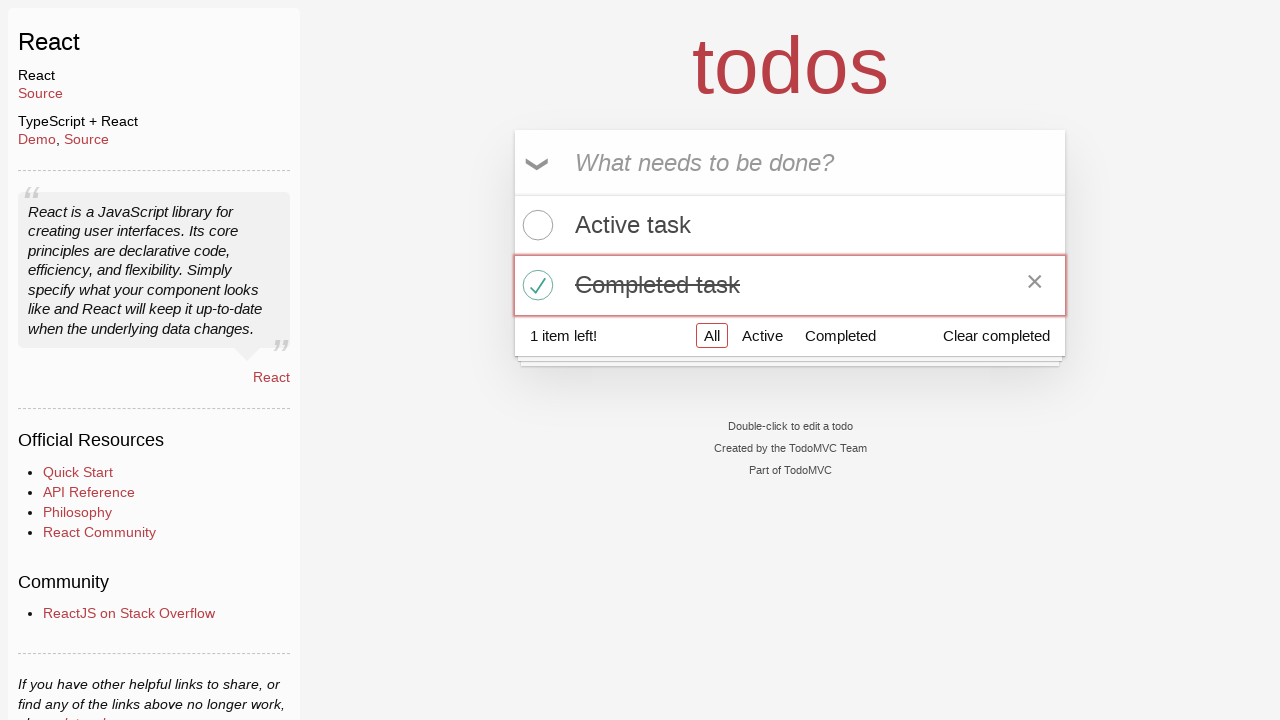

Clicked 'Active' filter to show only active tasks at (762, 335) on a[href='#/active']
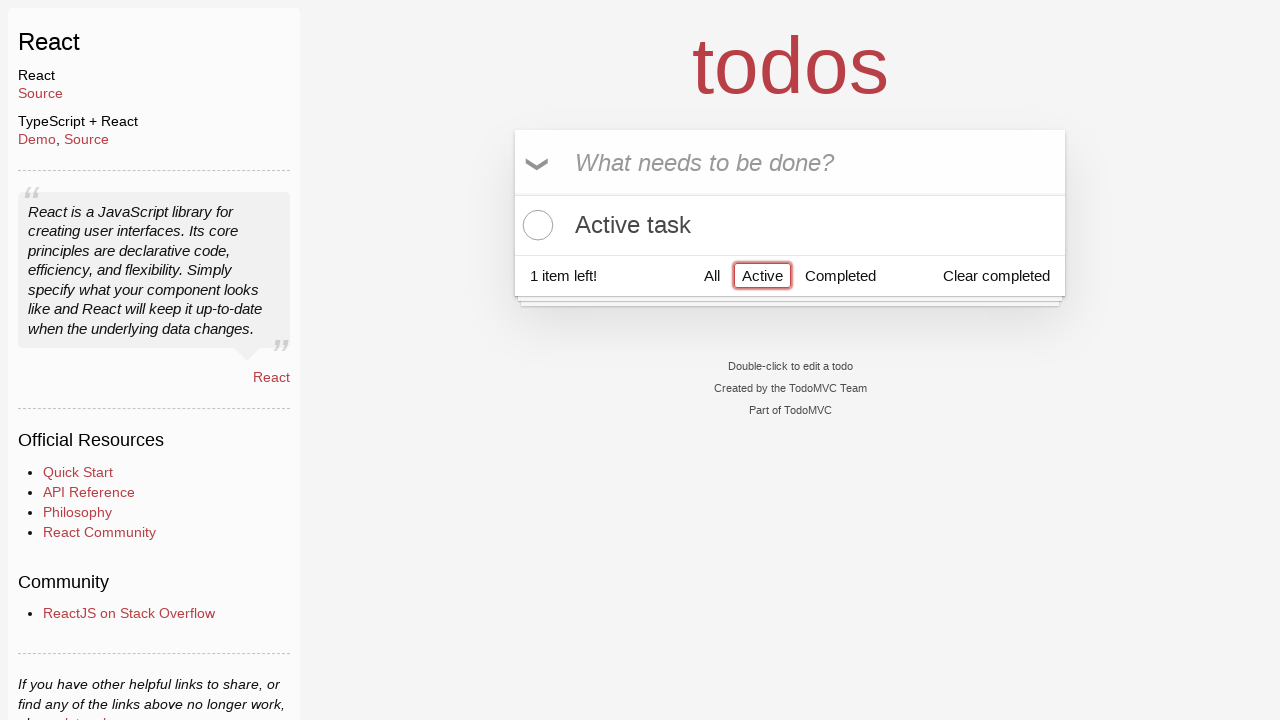

Waited for Active filter to apply
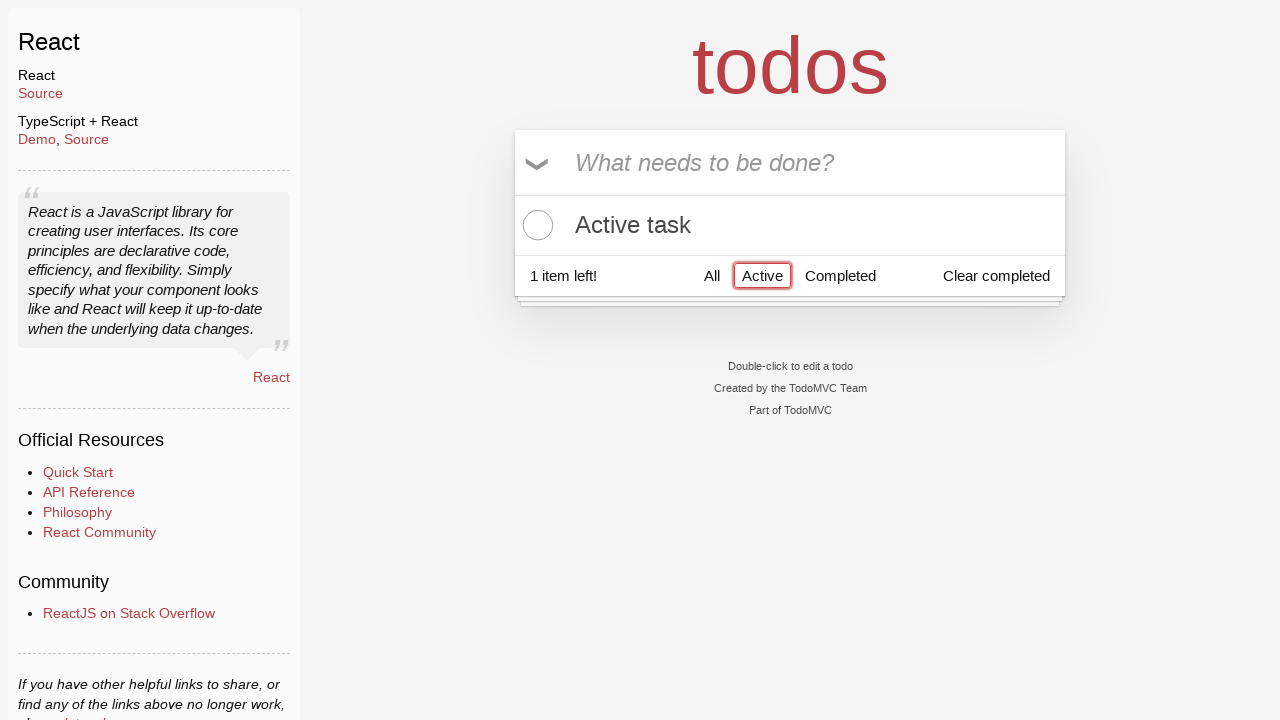

Clicked 'Completed' filter to show only completed tasks at (840, 275) on a[href='#/completed']
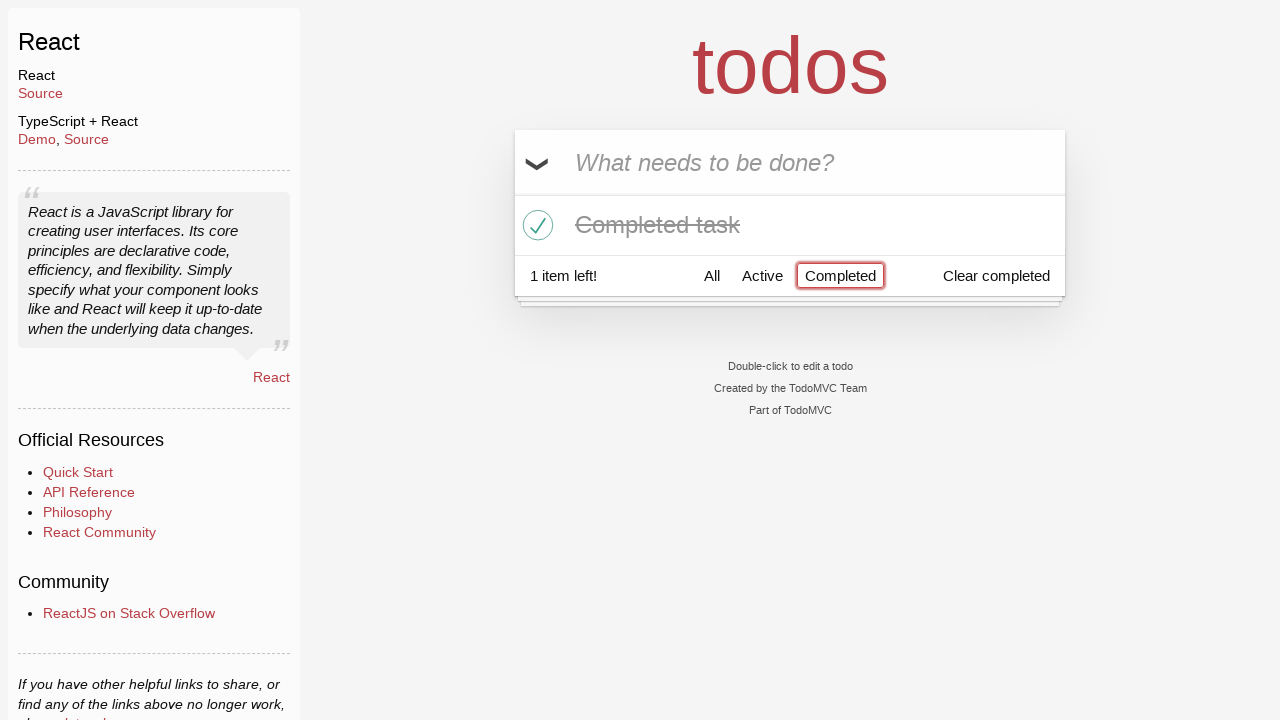

Waited for Completed filter to apply
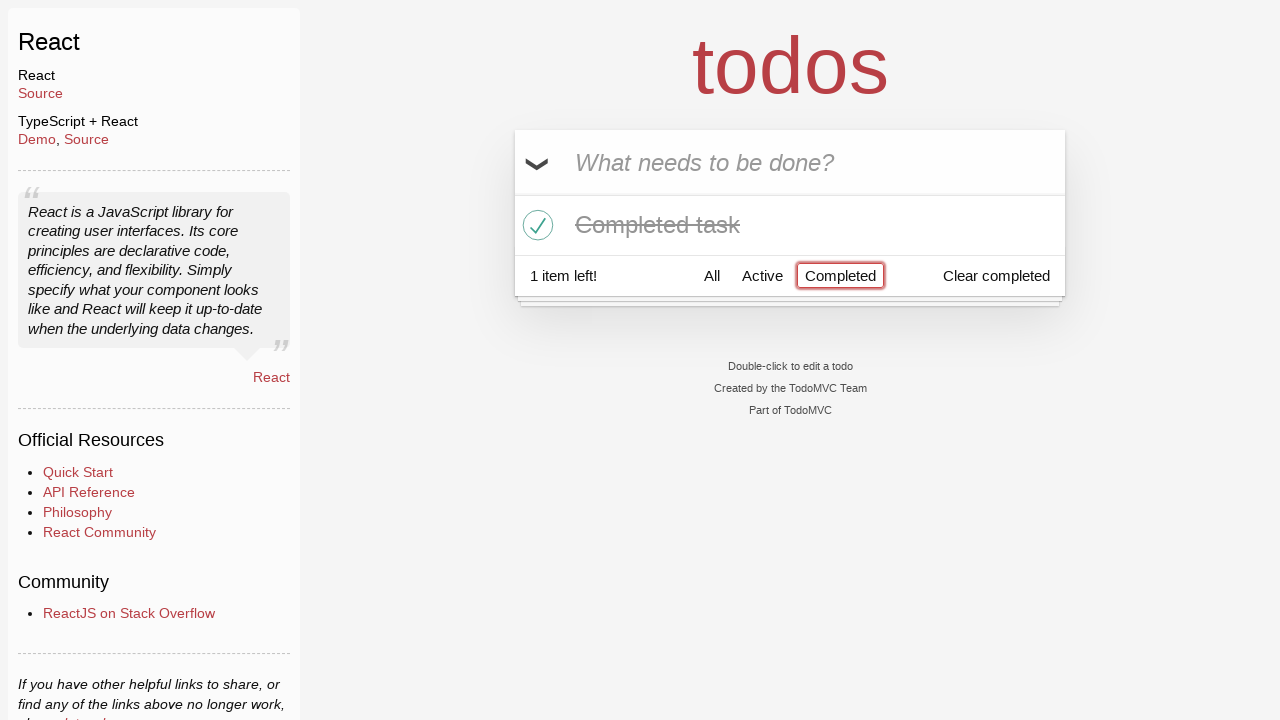

Clicked 'All' filter to show all tasks at (712, 275) on a[href='#/']
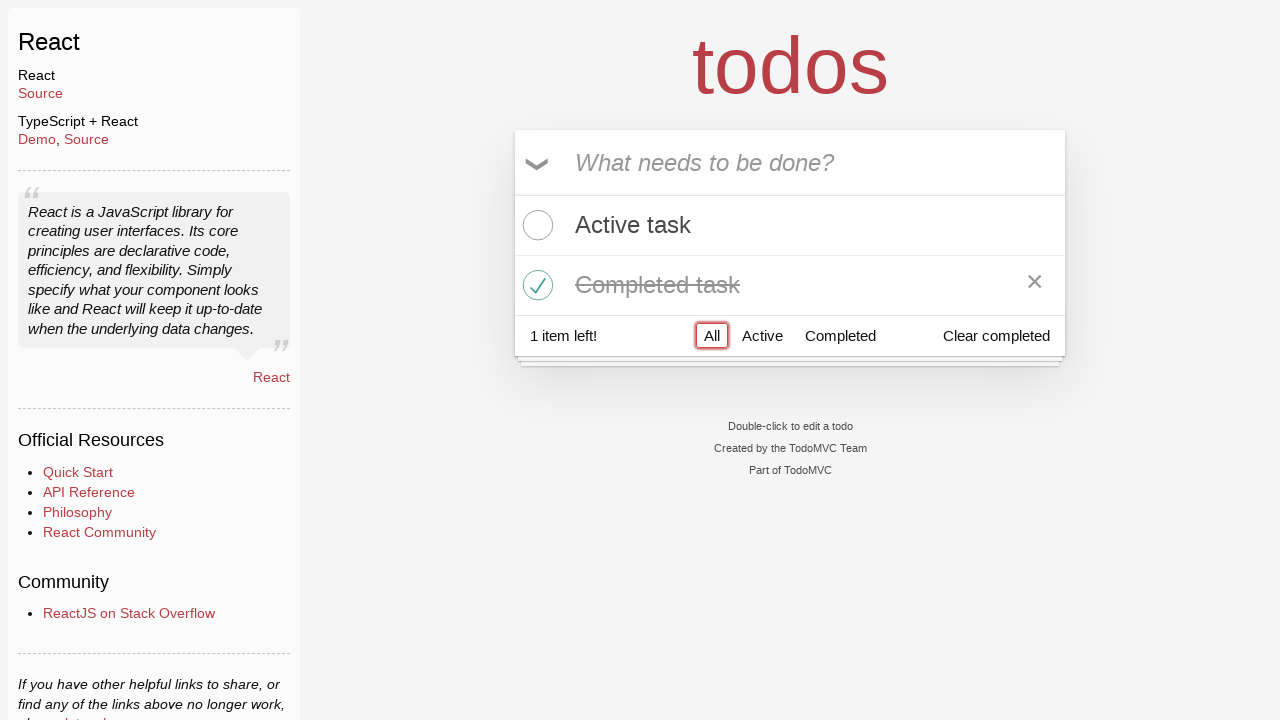

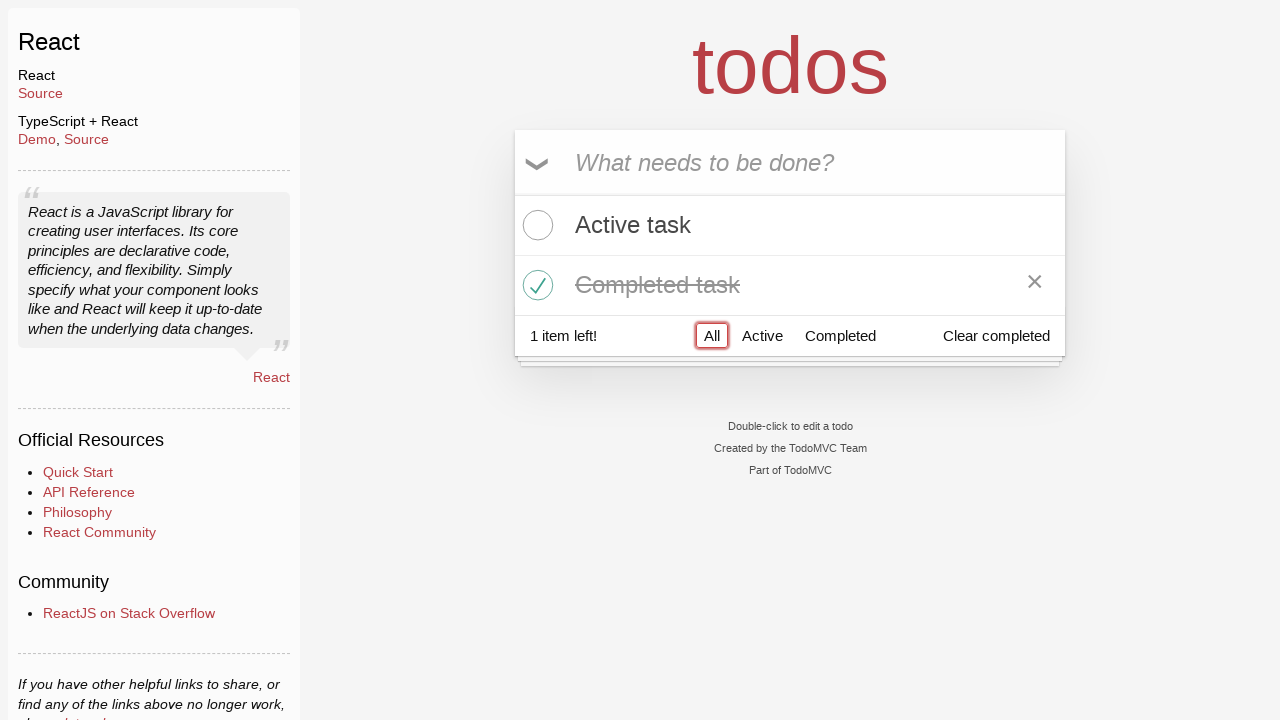